Tests dropdown selection functionality by selecting options from both single and multi-select dropdowns on a practice page

Starting URL: https://www.hyrtutorials.com/p/html-dropdown-elements-practice.html

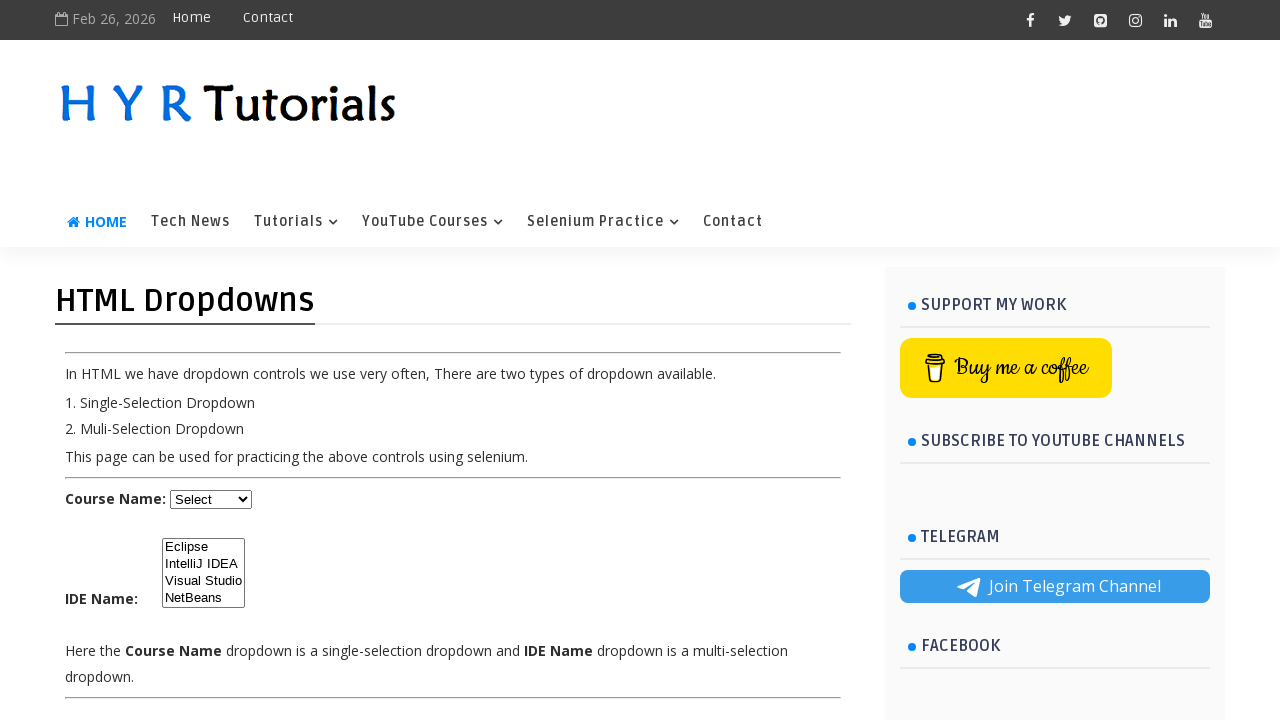

Selected second option from course dropdown by index on #course
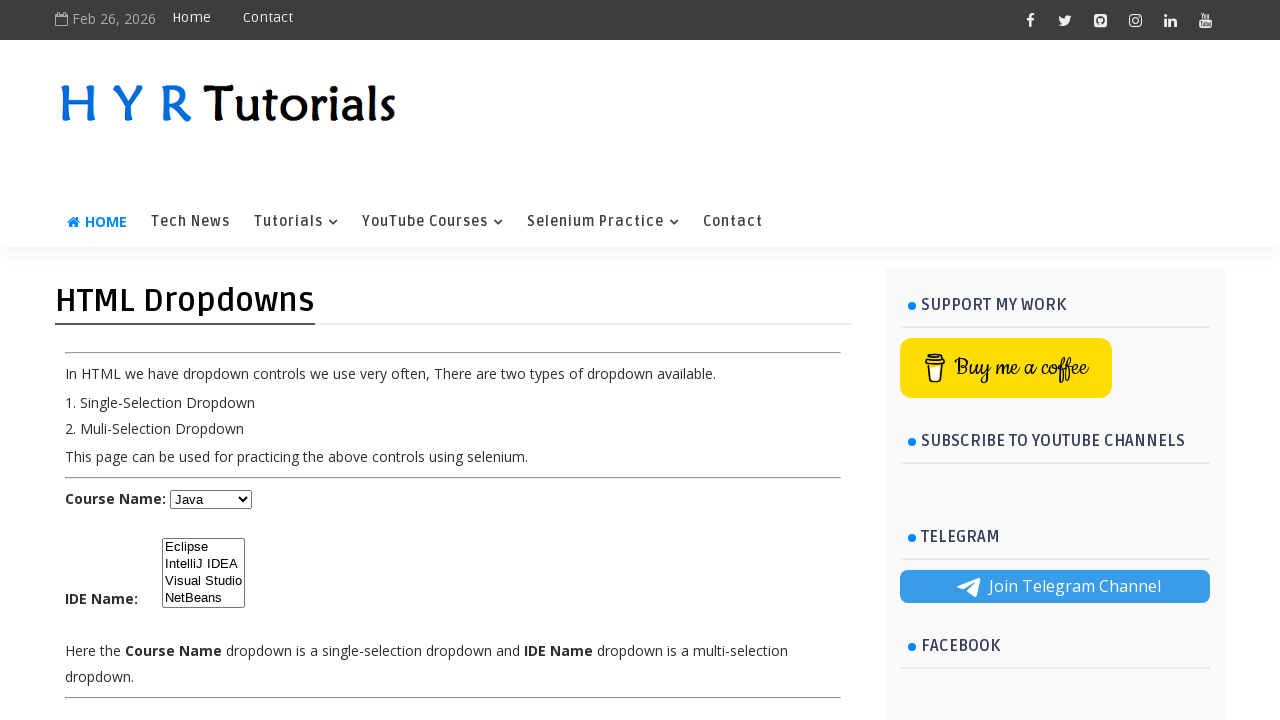

Selected first option from IDE dropdown by index on #ide
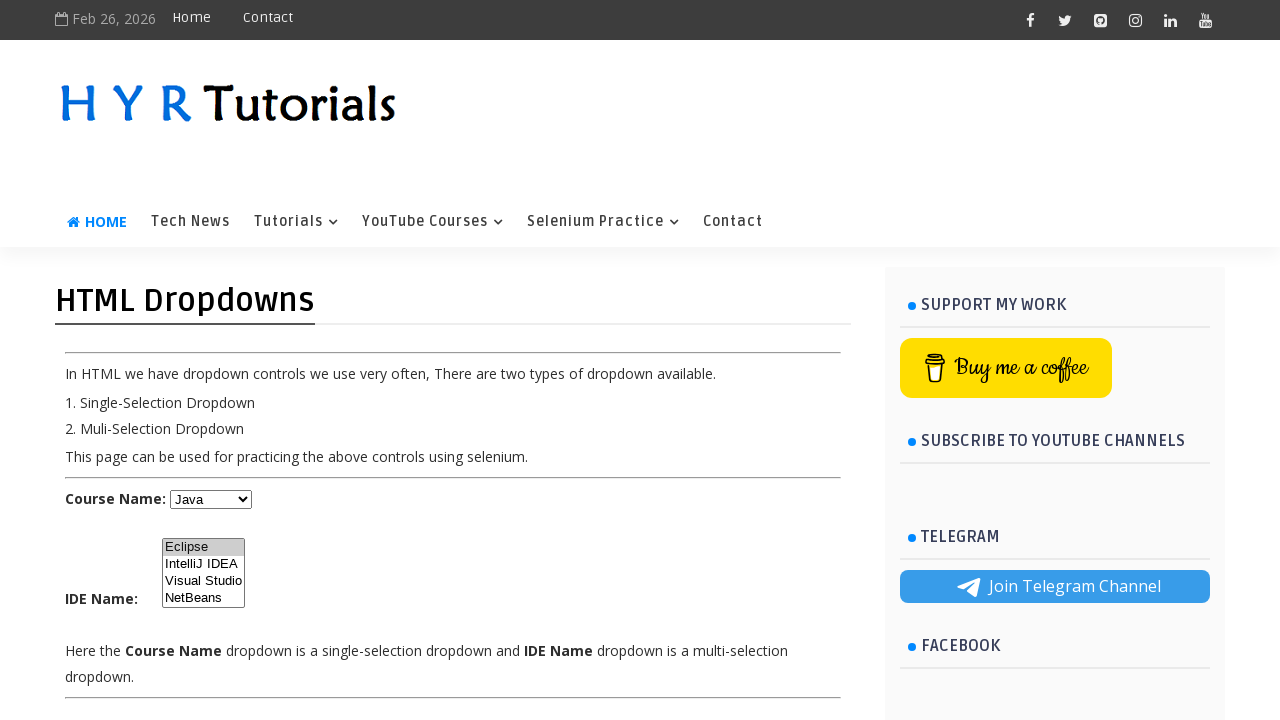

Selected fourth option from IDE dropdown by index on #ide
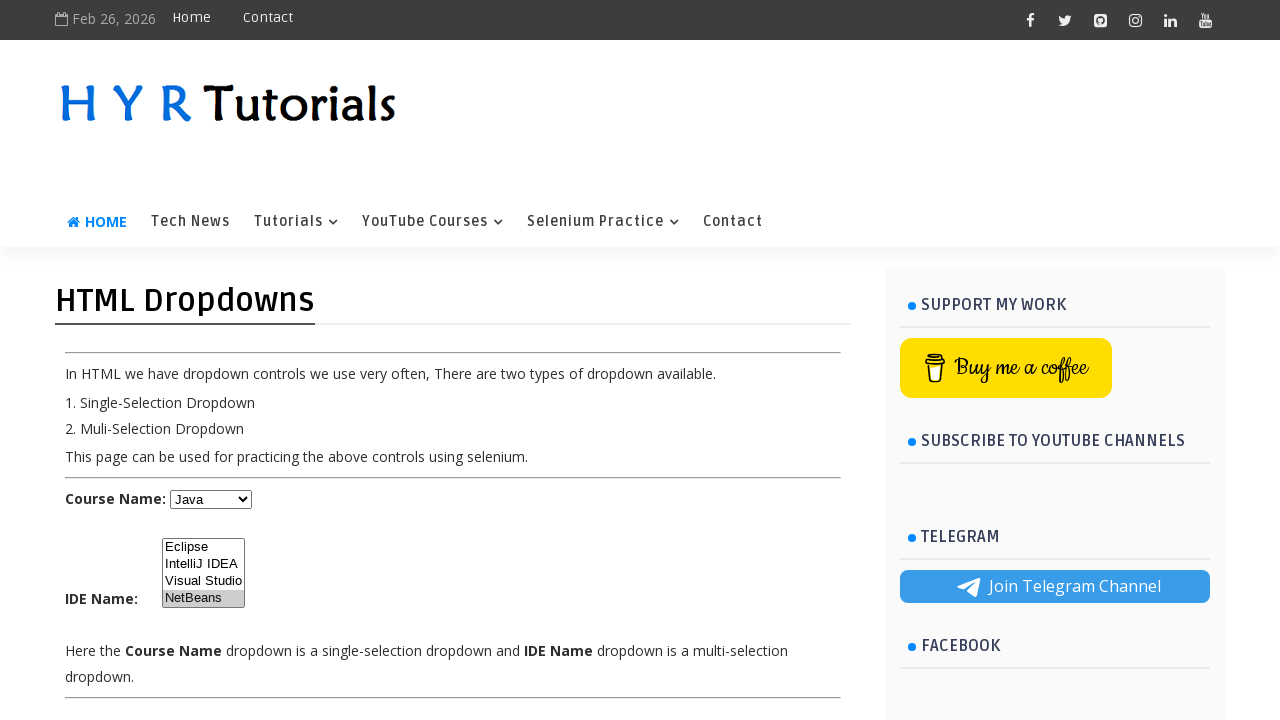

Retrieved all available options from IDE dropdown
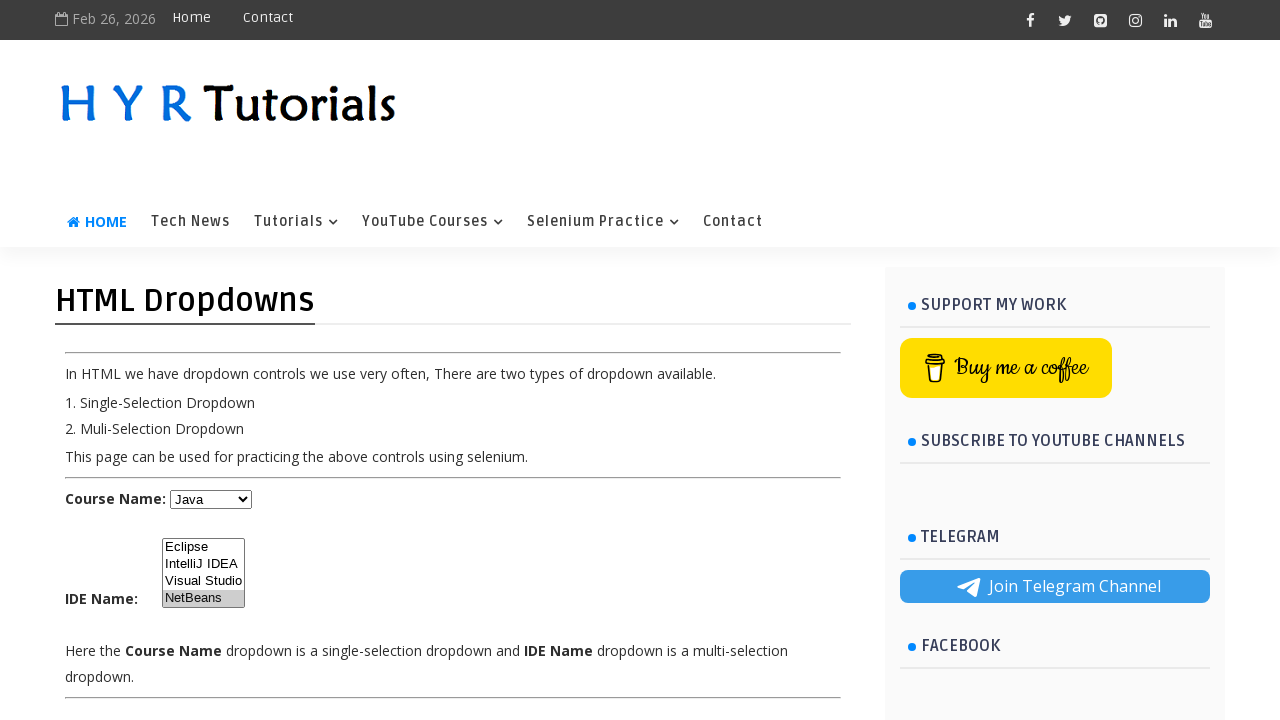

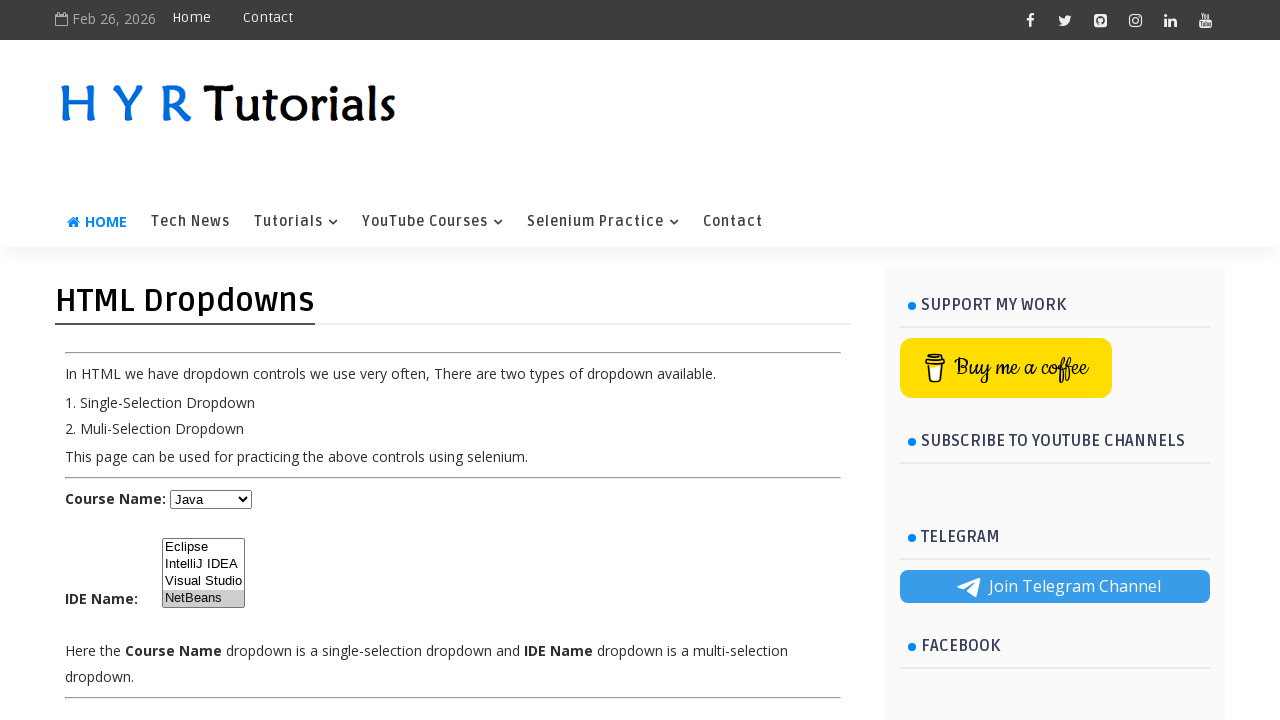